Navigates to the Meesho e-commerce website

Starting URL: https://www.meesho.com/

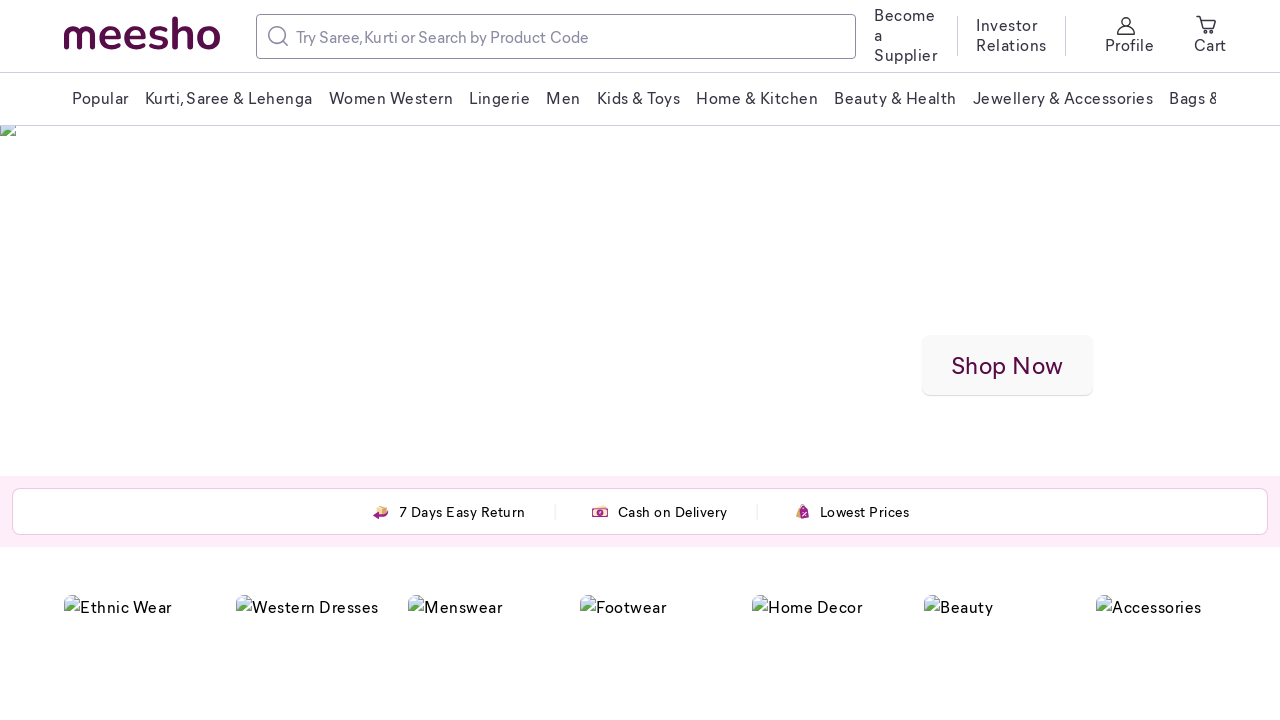

Navigated to Meesho e-commerce website
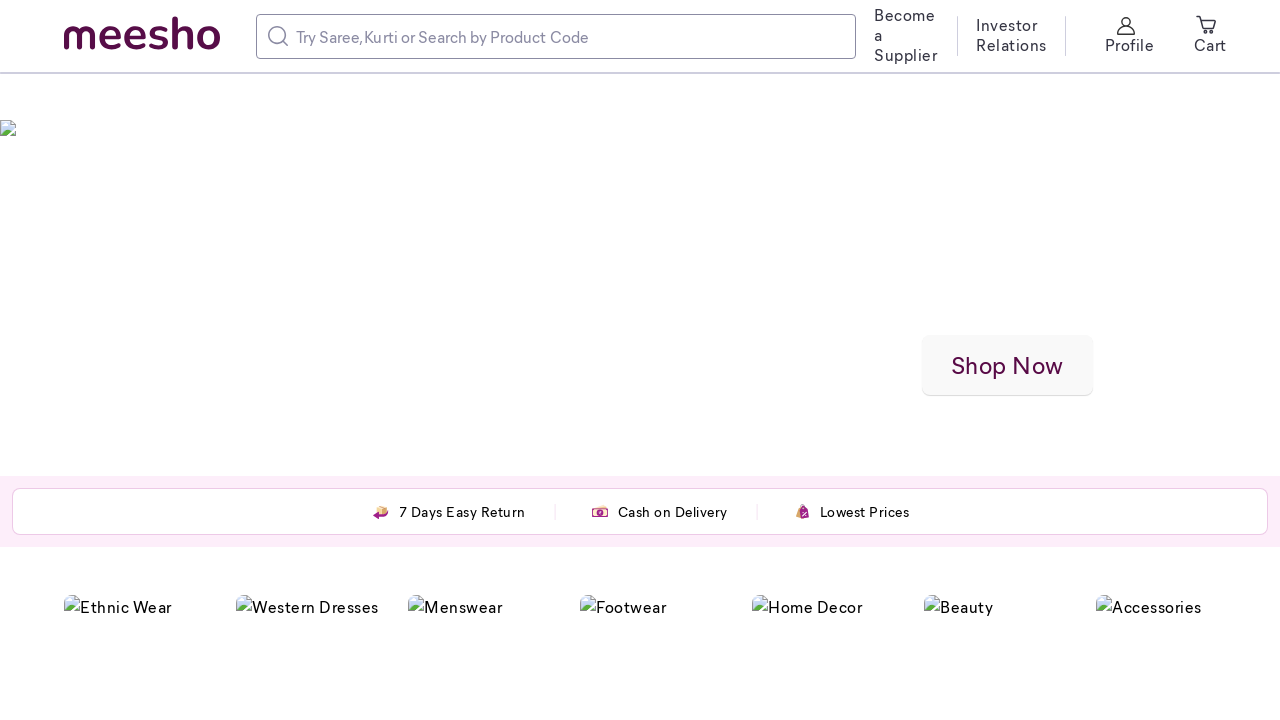

Waited for page to fully load
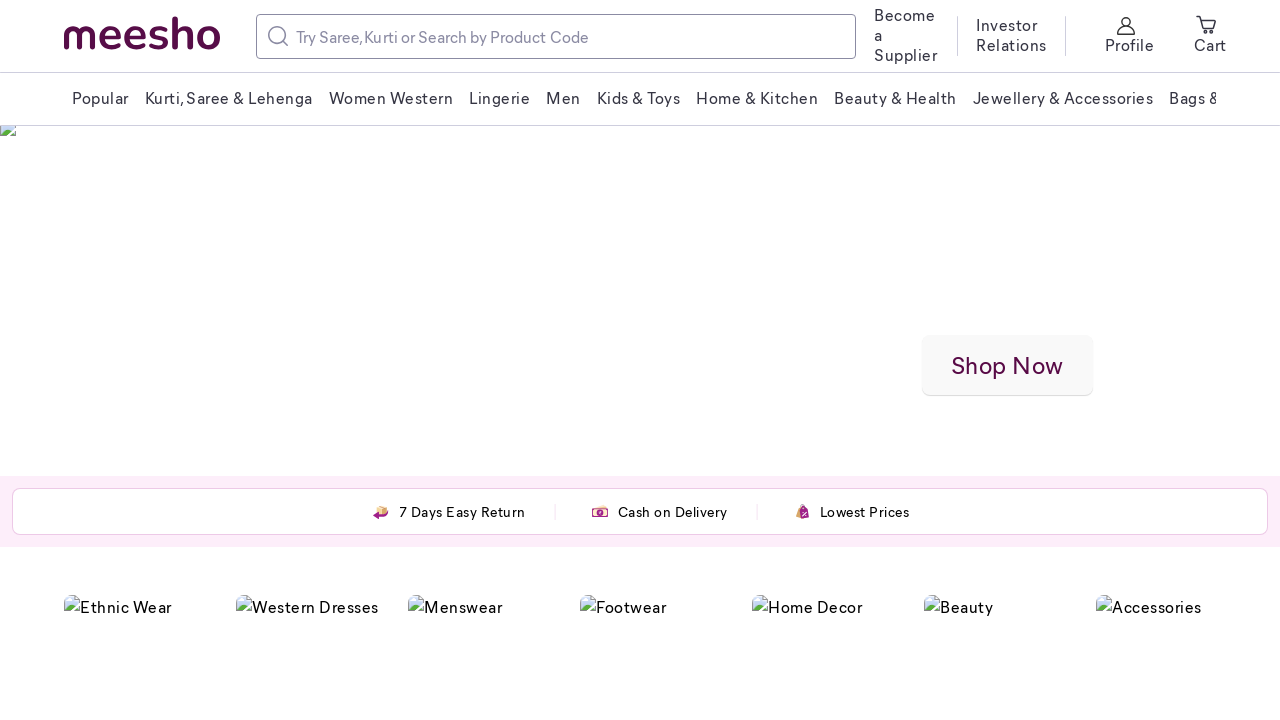

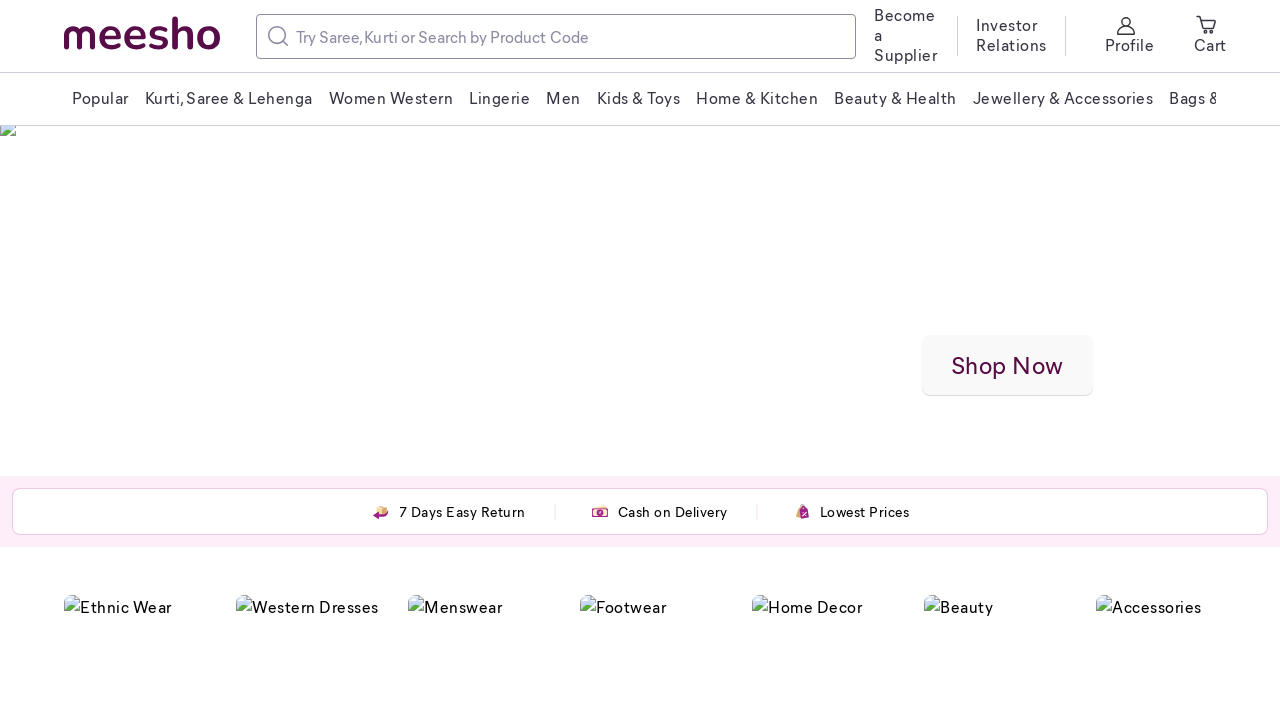